Tests adding specific products to cart by iterating through product list and clicking add button for items matching "Cucumber" and "Brocolli"

Starting URL: https://rahulshettyacademy.com/seleniumPractise/#/

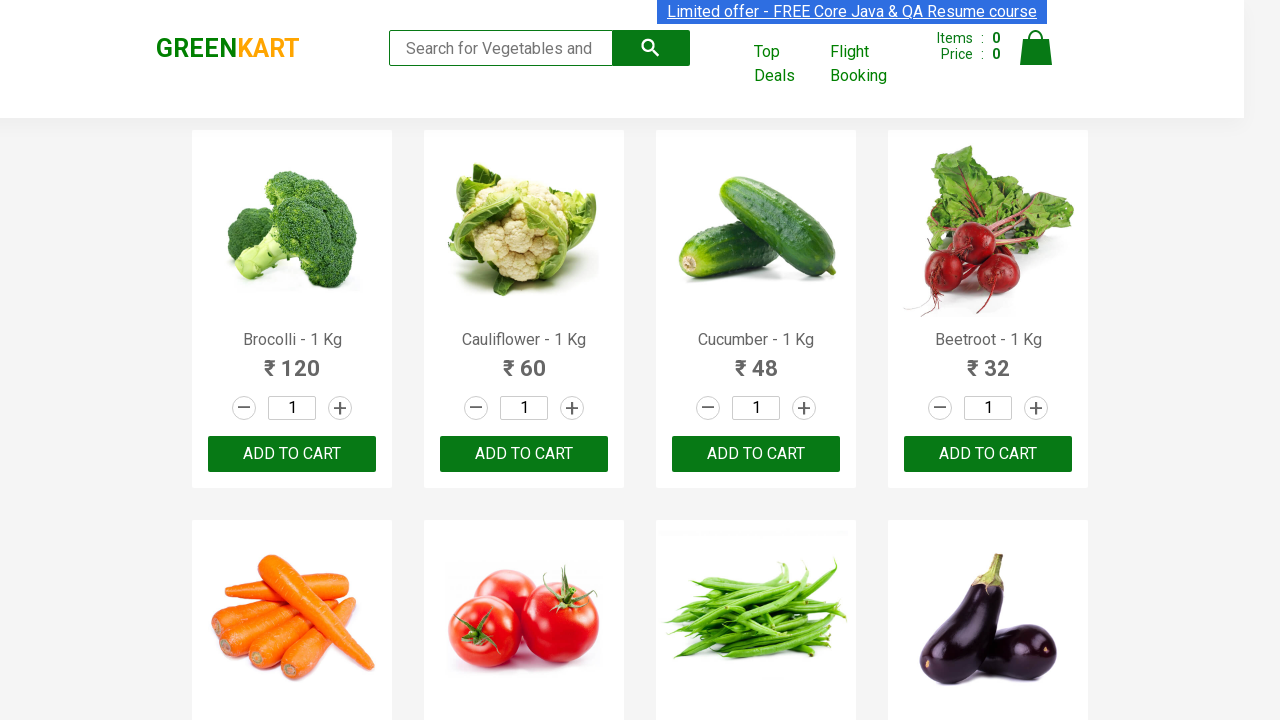

Waited for product names to load on page
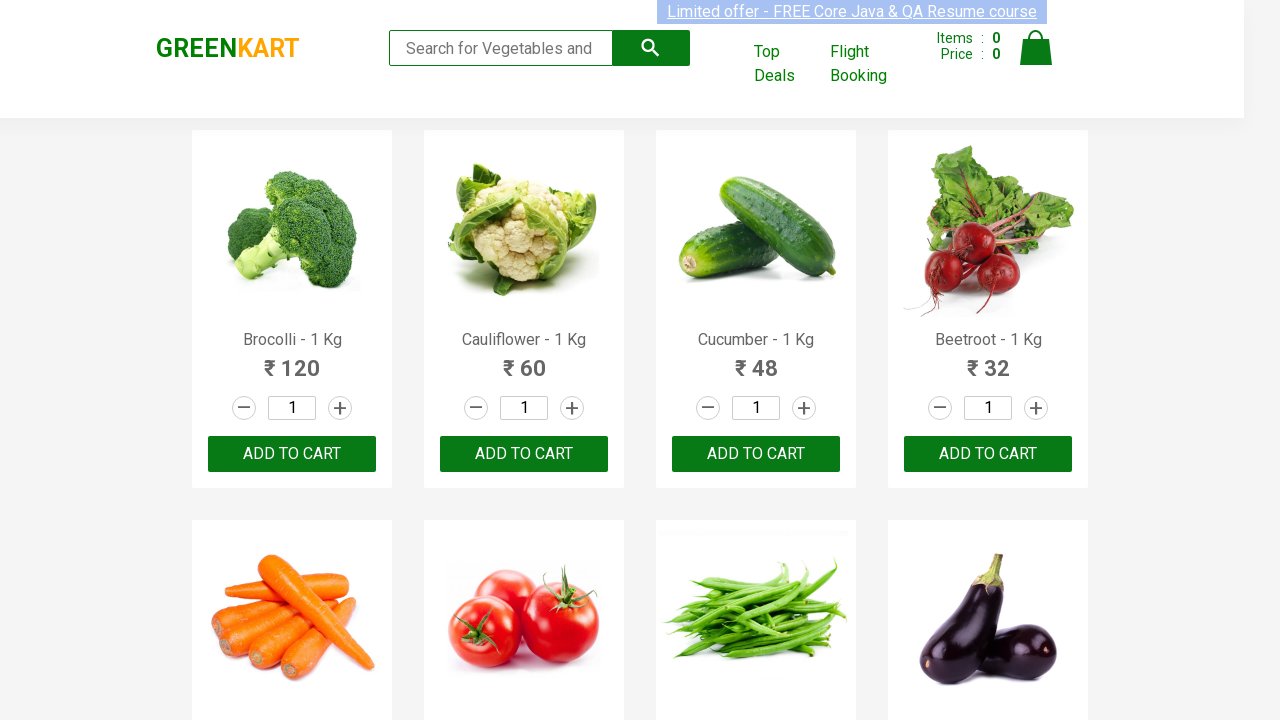

Retrieved all product elements from page
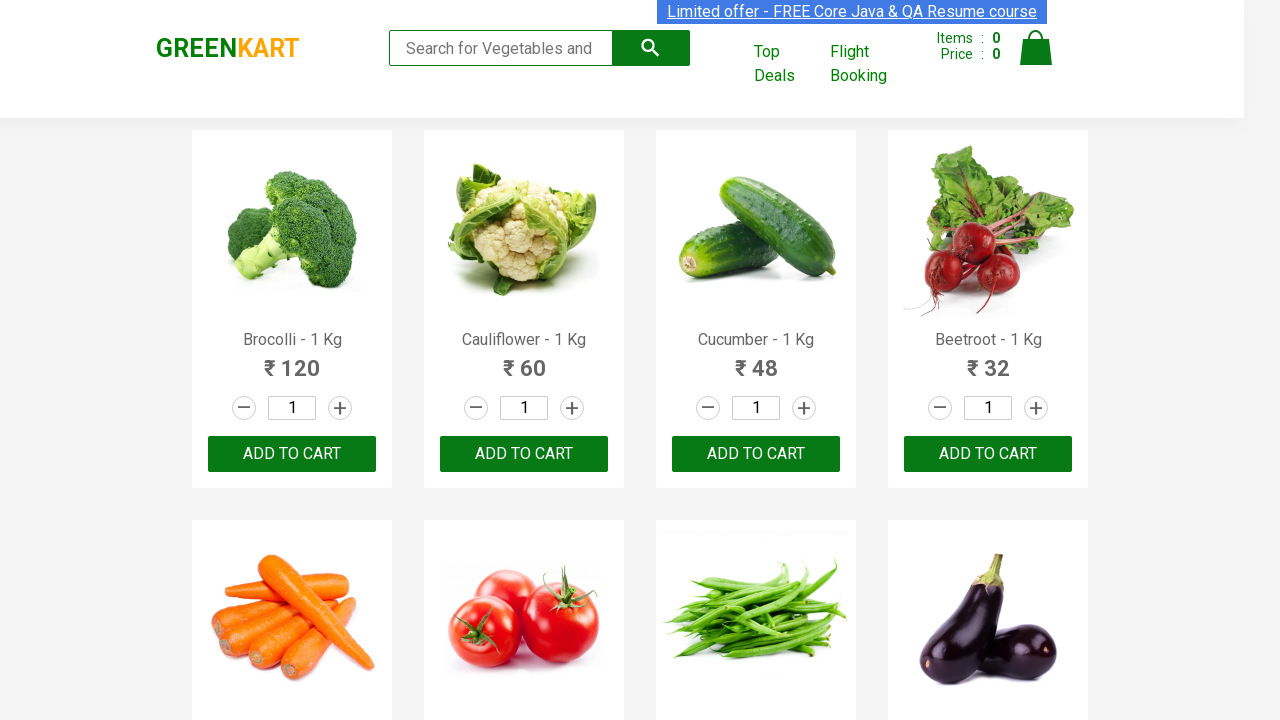

Extracted product name: Brocolli - 1 Kg
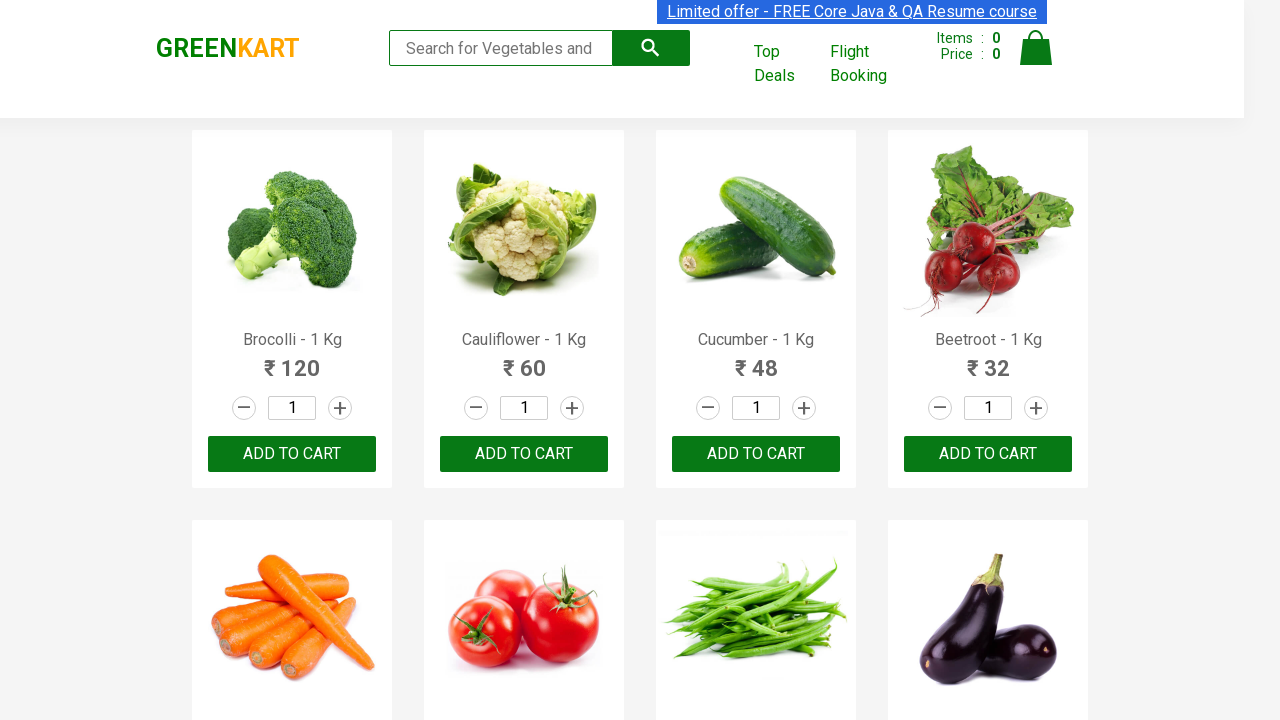

Clicked add to cart button for Brocolli - 1 Kg at (292, 454) on xpath=//div[@class='product-action']/button >> nth=0
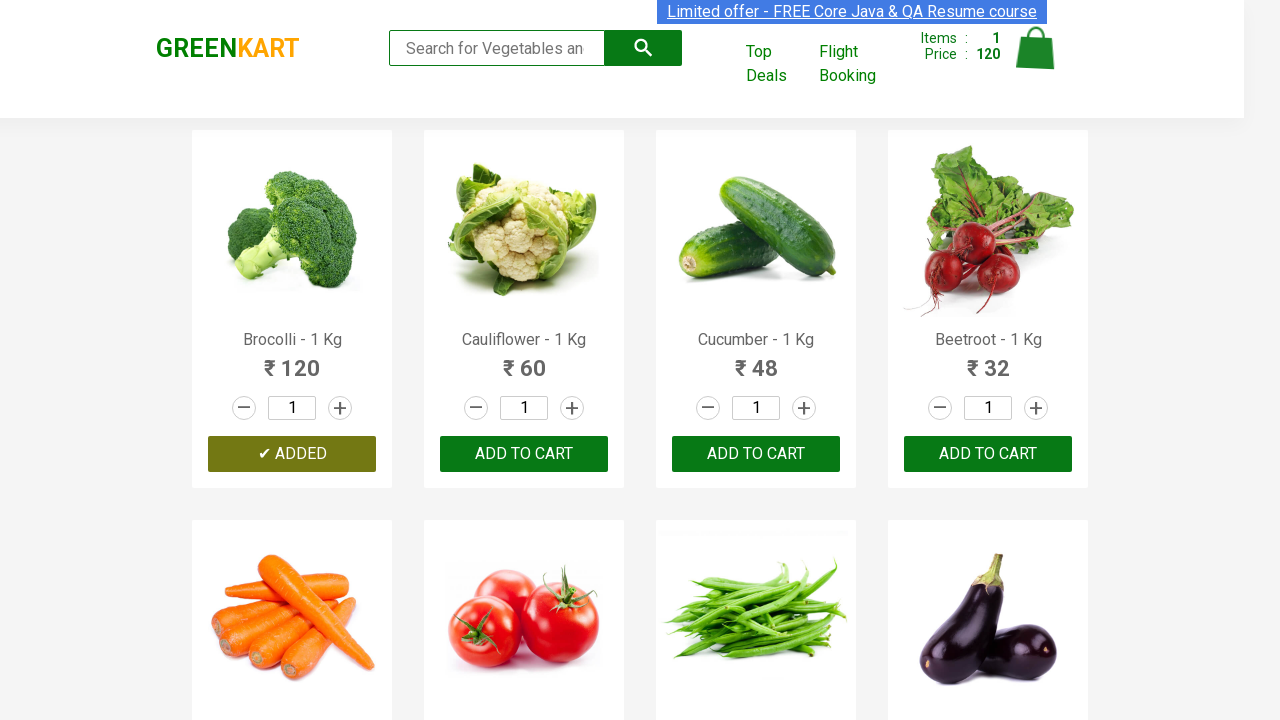

Extracted product name: Cauliflower - 1 Kg
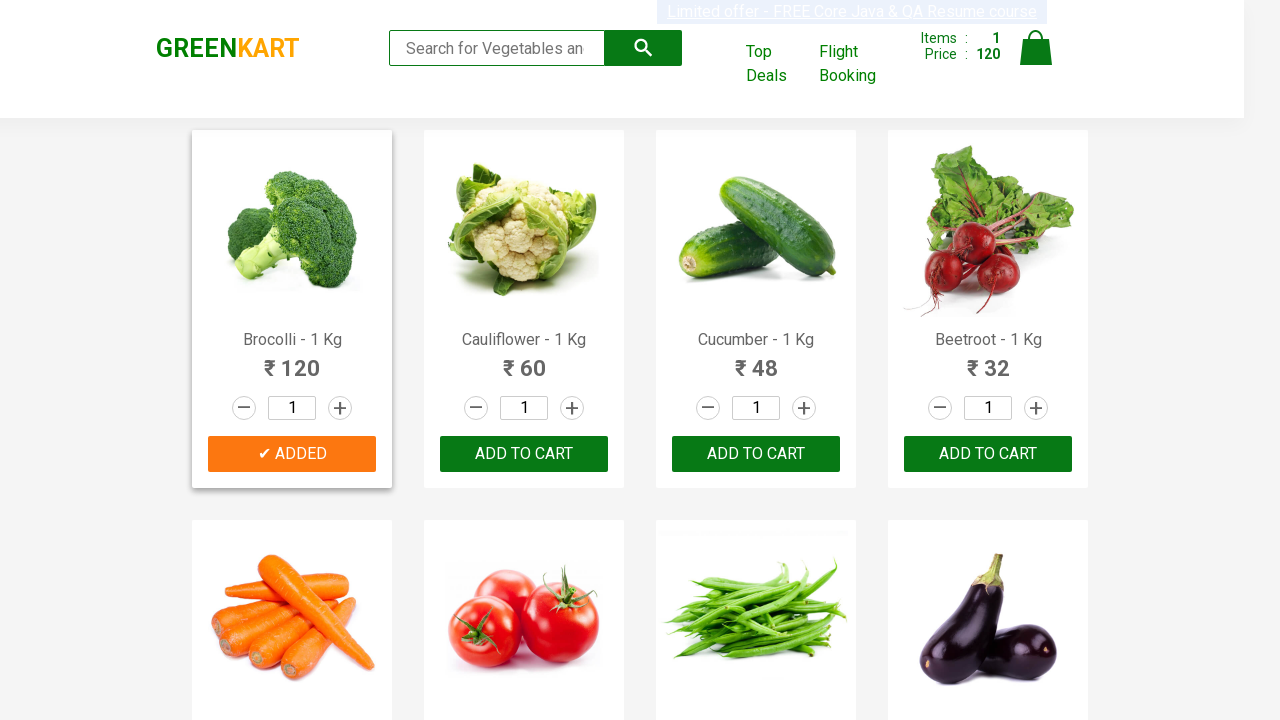

Extracted product name: Cucumber - 1 Kg
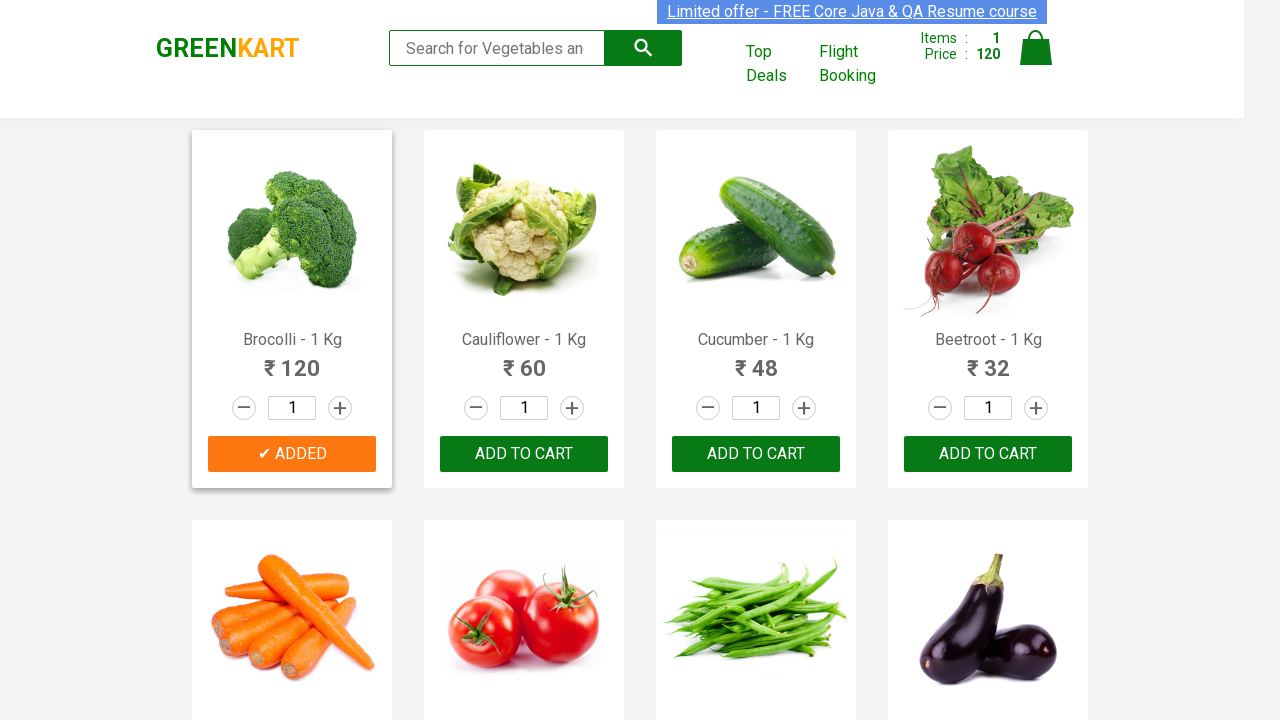

Clicked add to cart button for Cucumber - 1 Kg at (756, 454) on xpath=//div[@class='product-action']/button >> nth=2
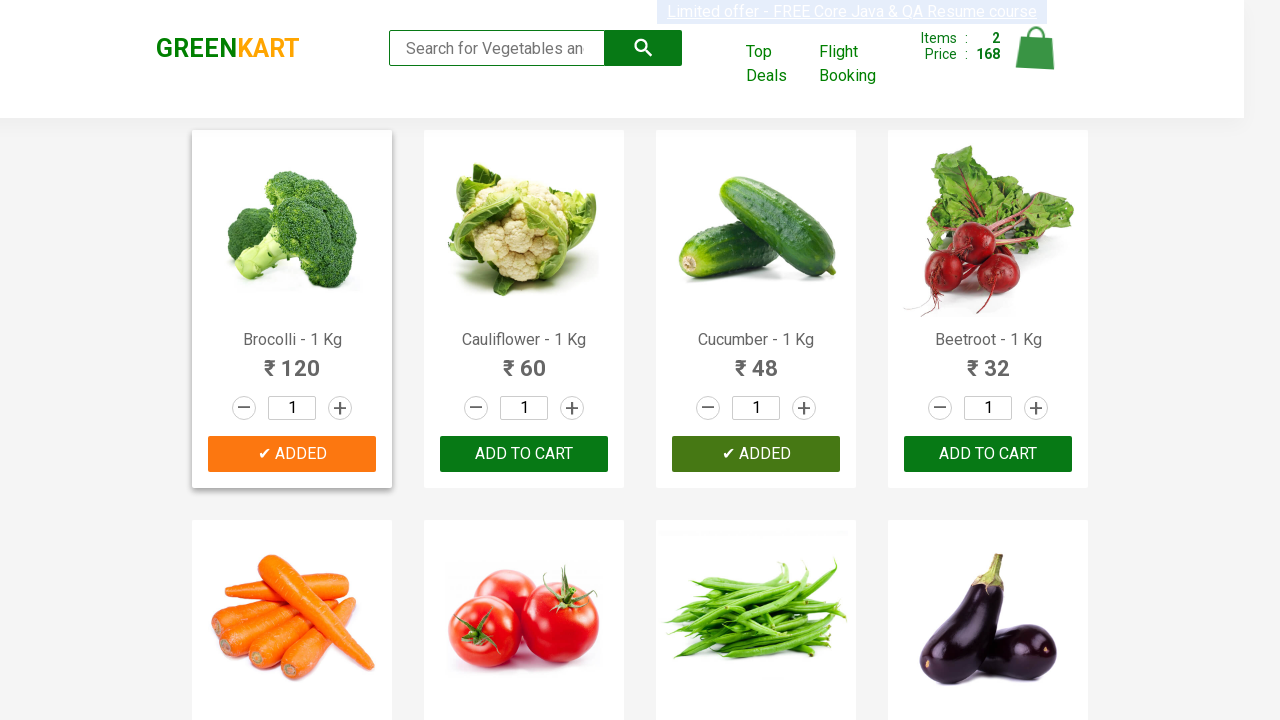

Successfully added 2 products to cart (Cucumber and Brocolli)
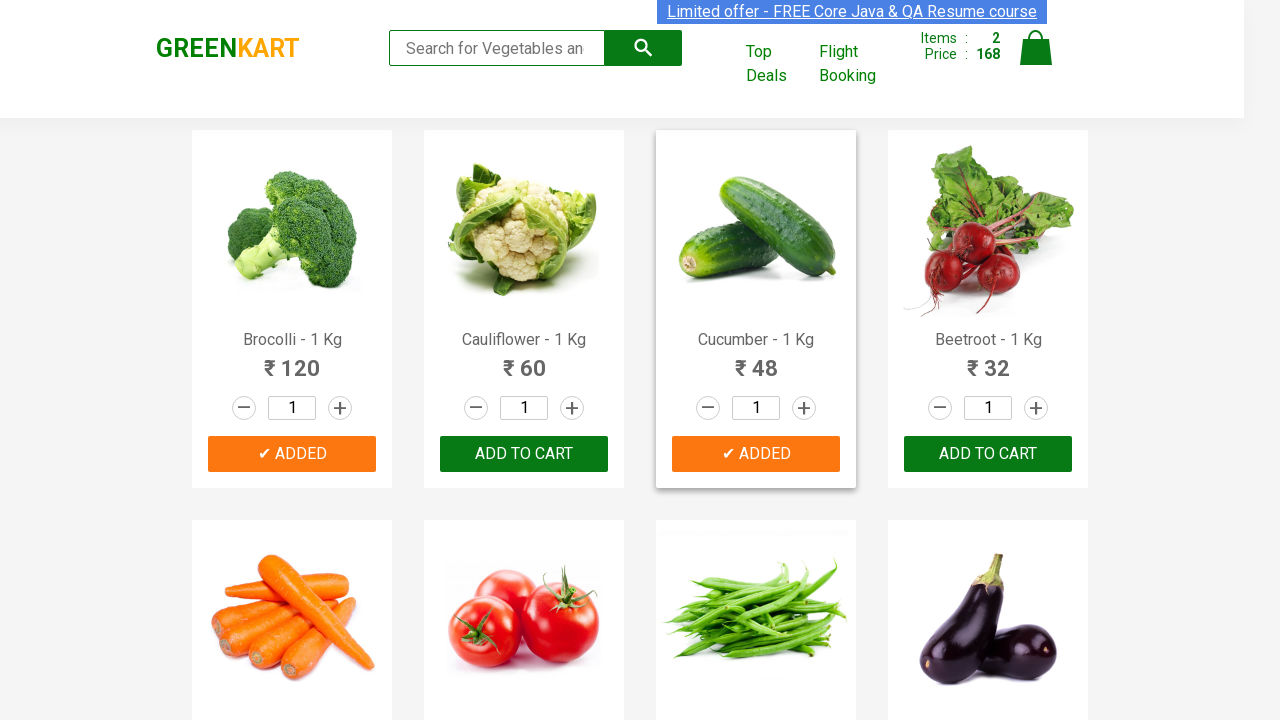

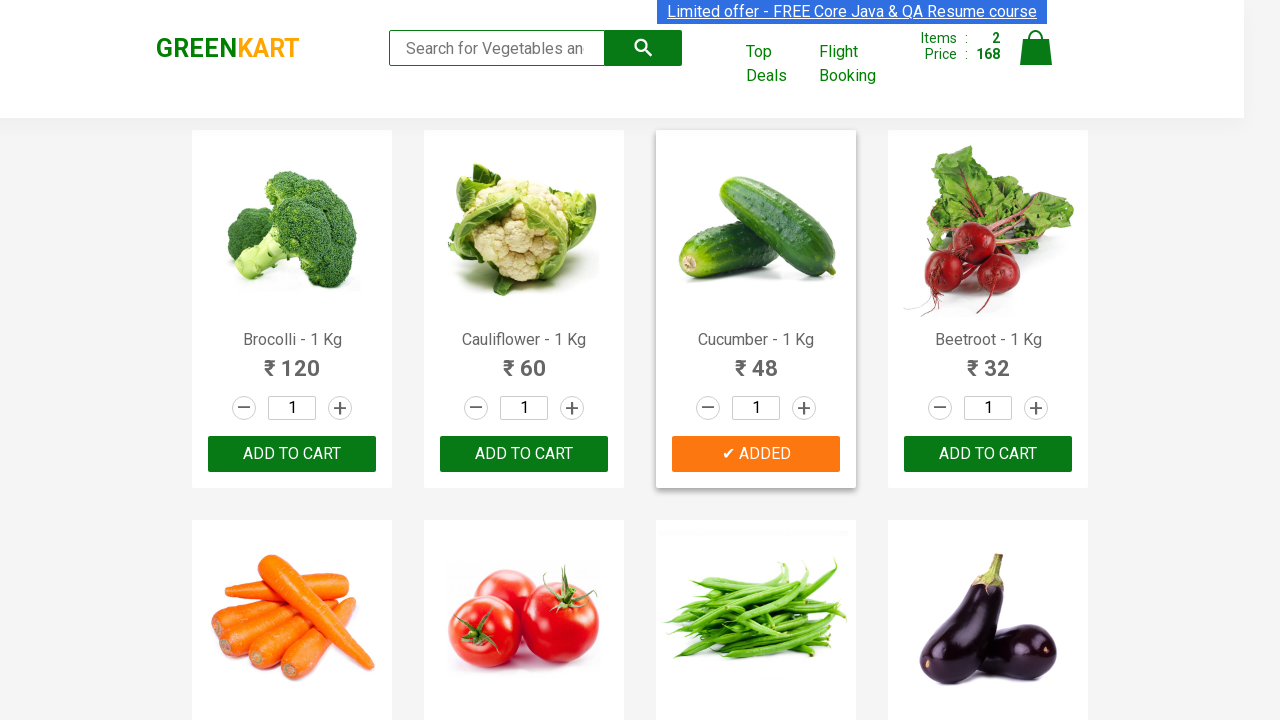